Navigates to the WebdriverIO homepage and retrieves the page title

Starting URL: https://webdriver.io

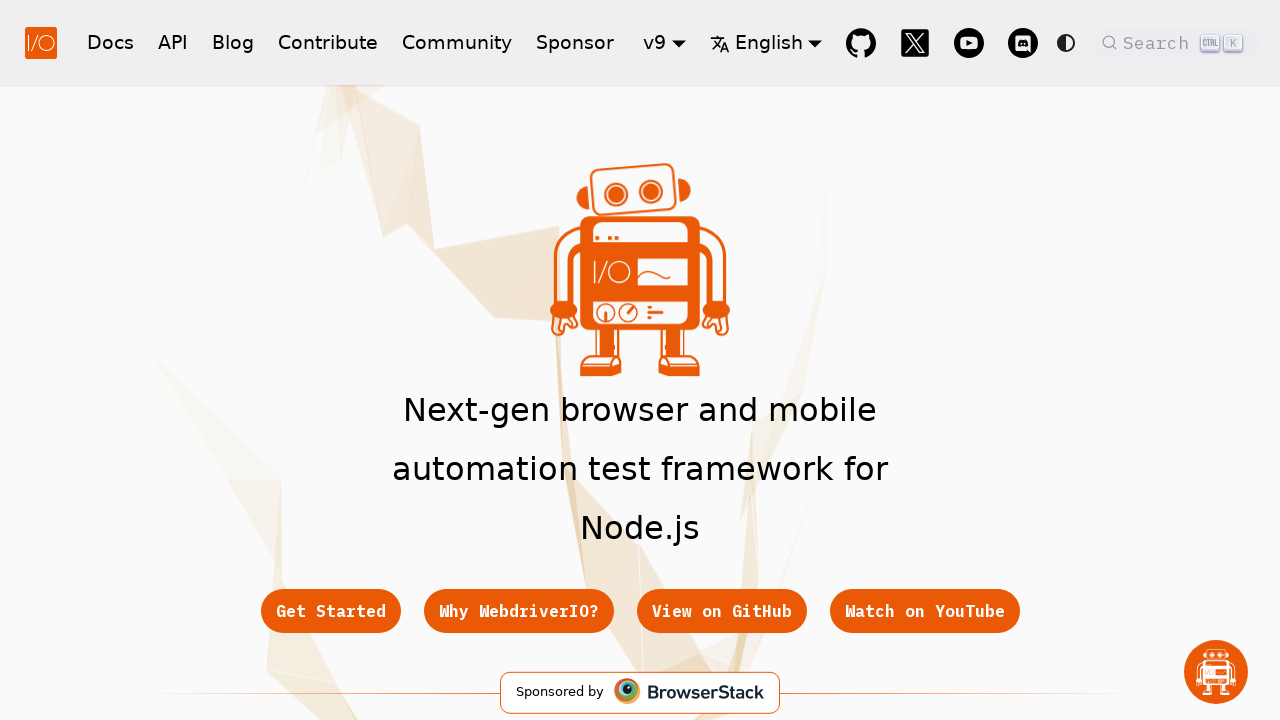

Waited for page to reach domcontentloaded state
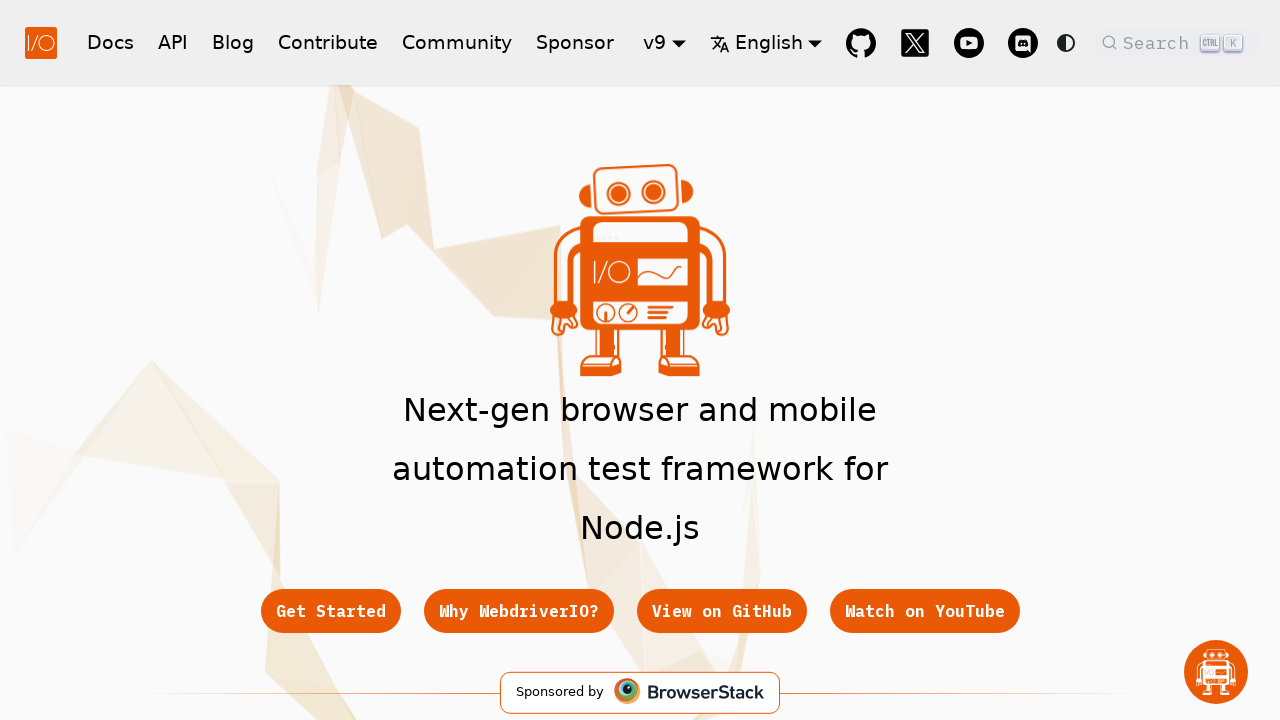

Retrieved page title: WebdriverIO · Next-gen browser and mobile automation test framework for Node.js | WebdriverIO
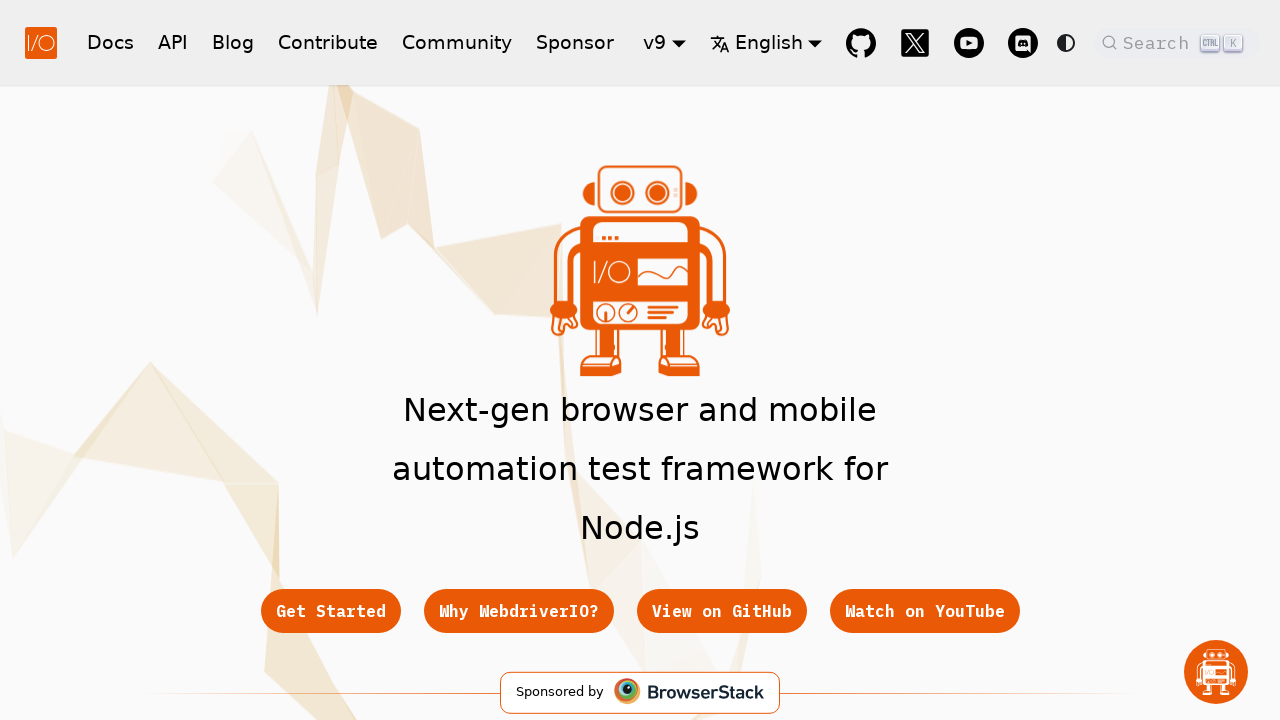

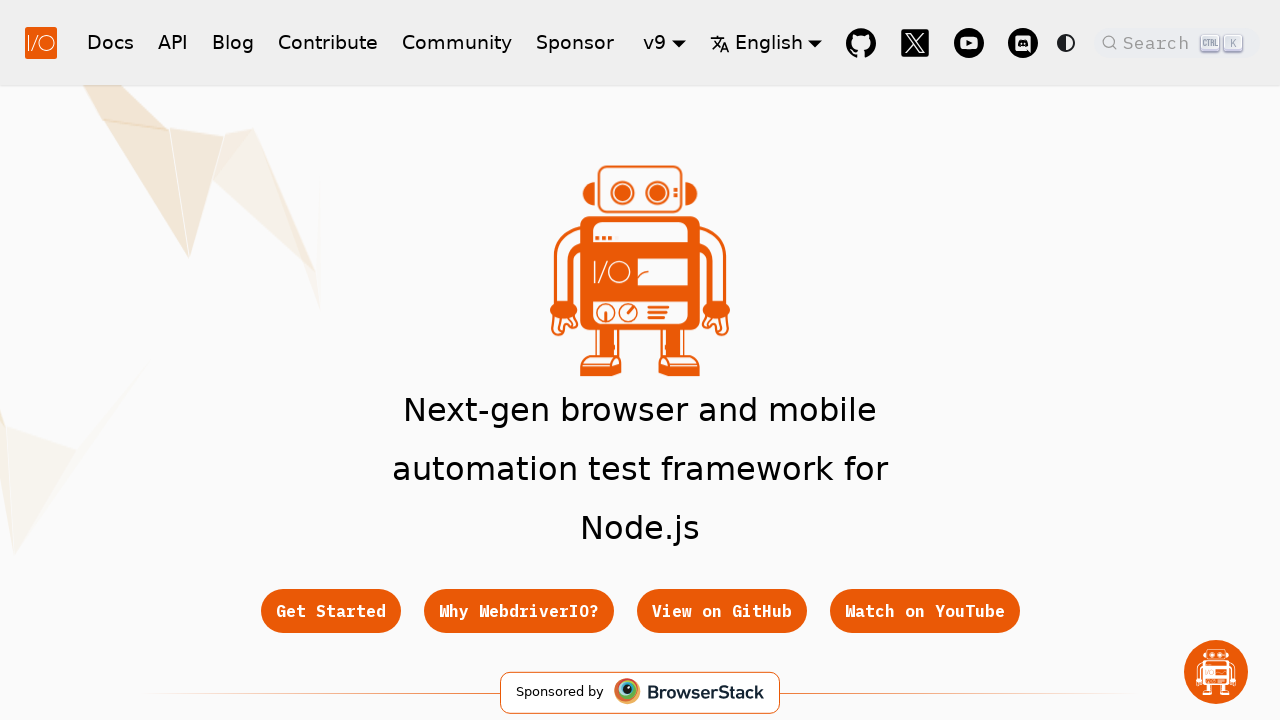